Simple browser automation that navigates to the Tesla homepage and verifies the page loads

Starting URL: https://www.tesla.com

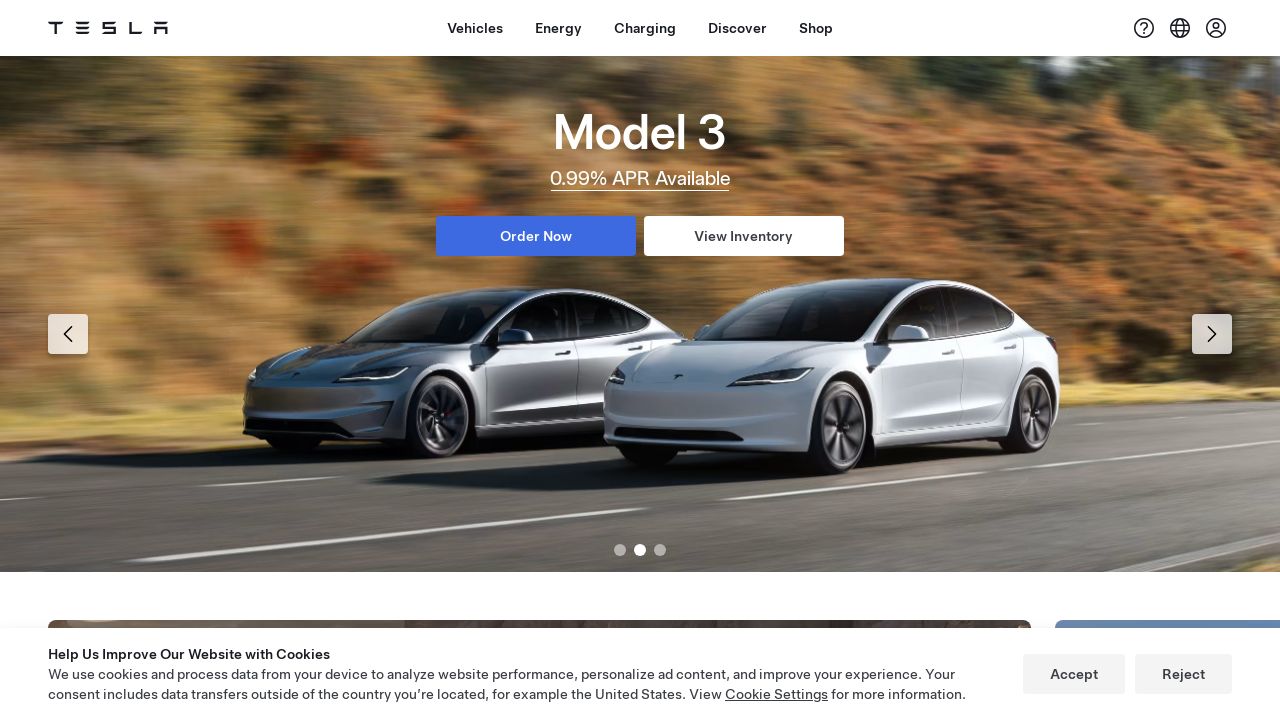

Tesla homepage loaded and DOM content parsed
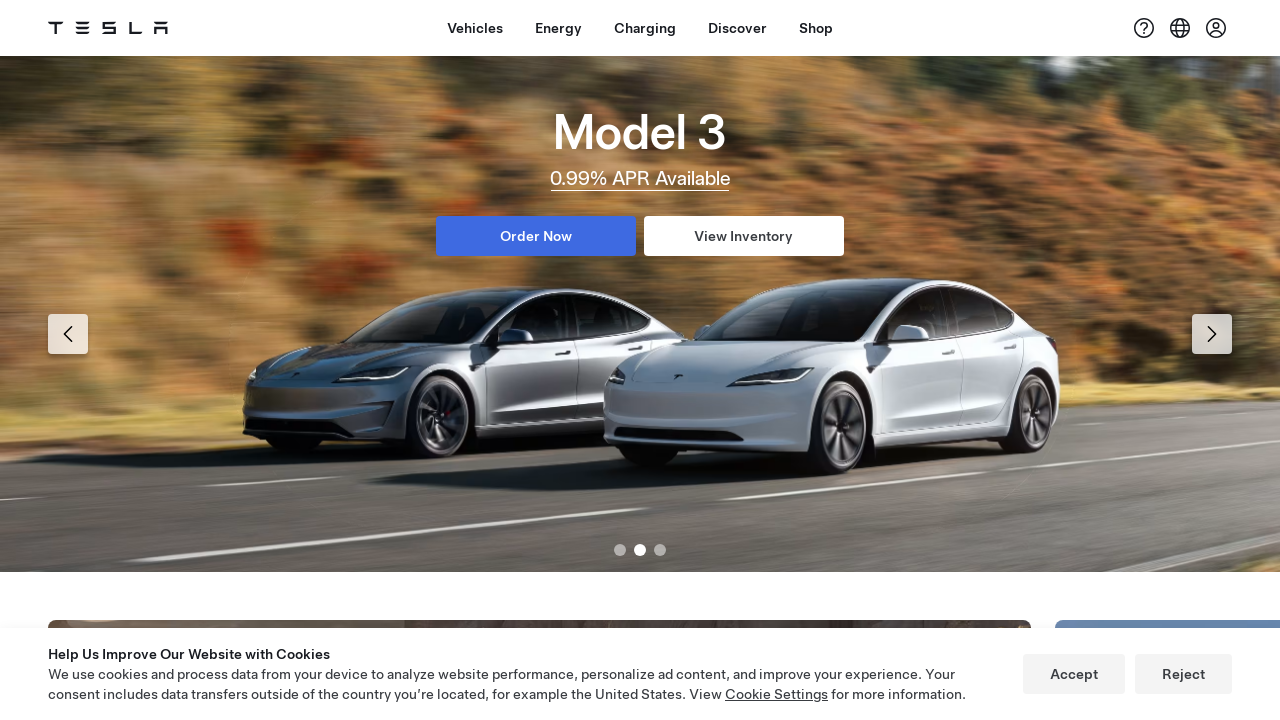

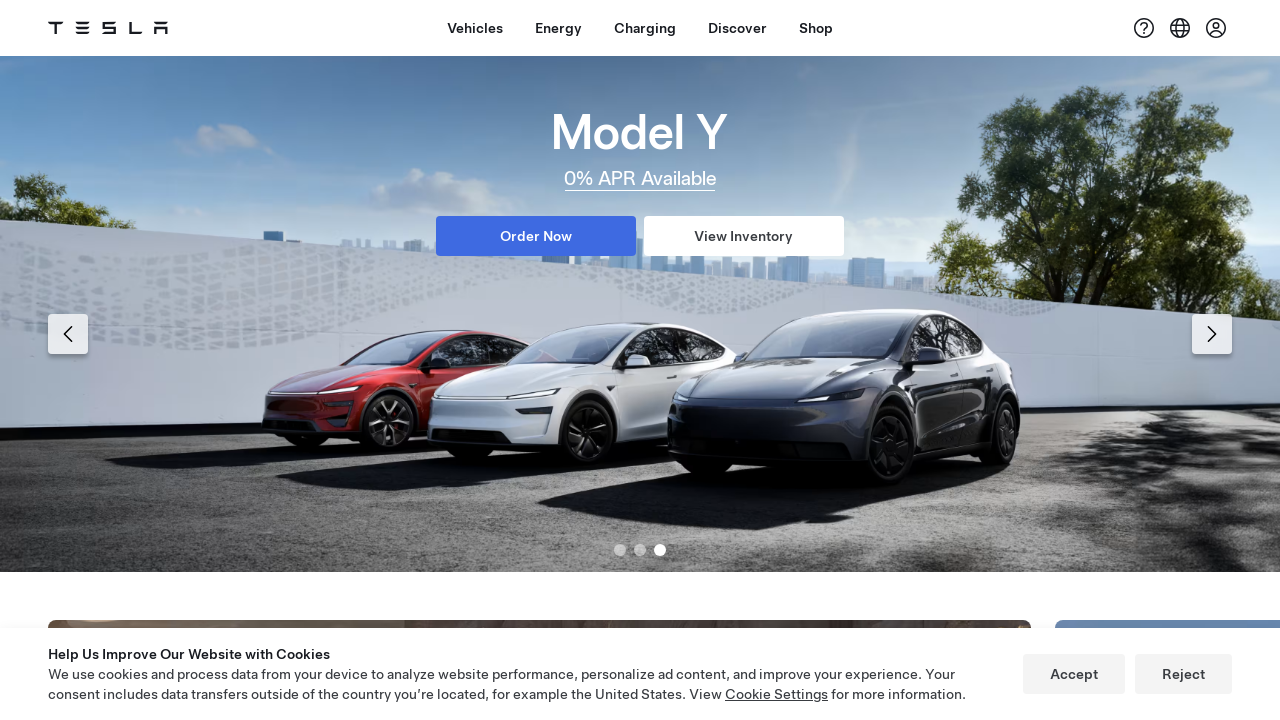